Waits for a price to drop to $100, clicks the Book button, then solves a mathematical problem and submits the answer

Starting URL: http://suninjuly.github.io/explicit_wait2.html

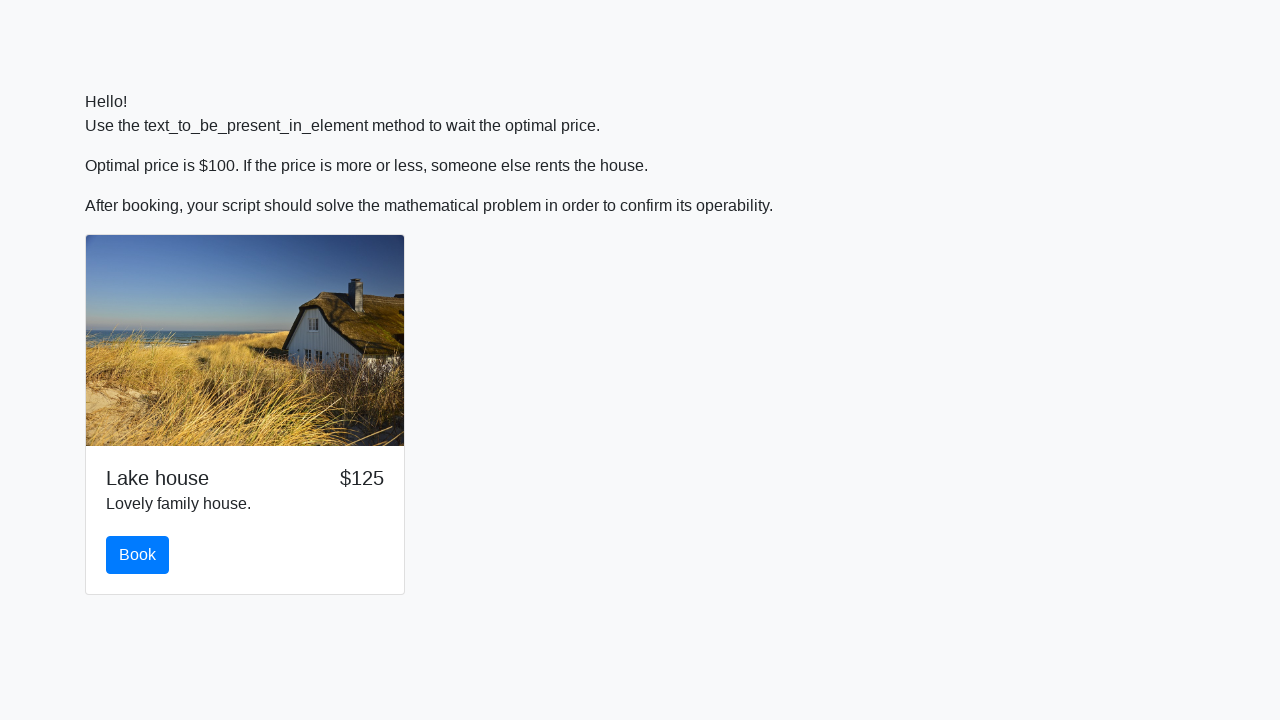

Waited for price to drop to $100
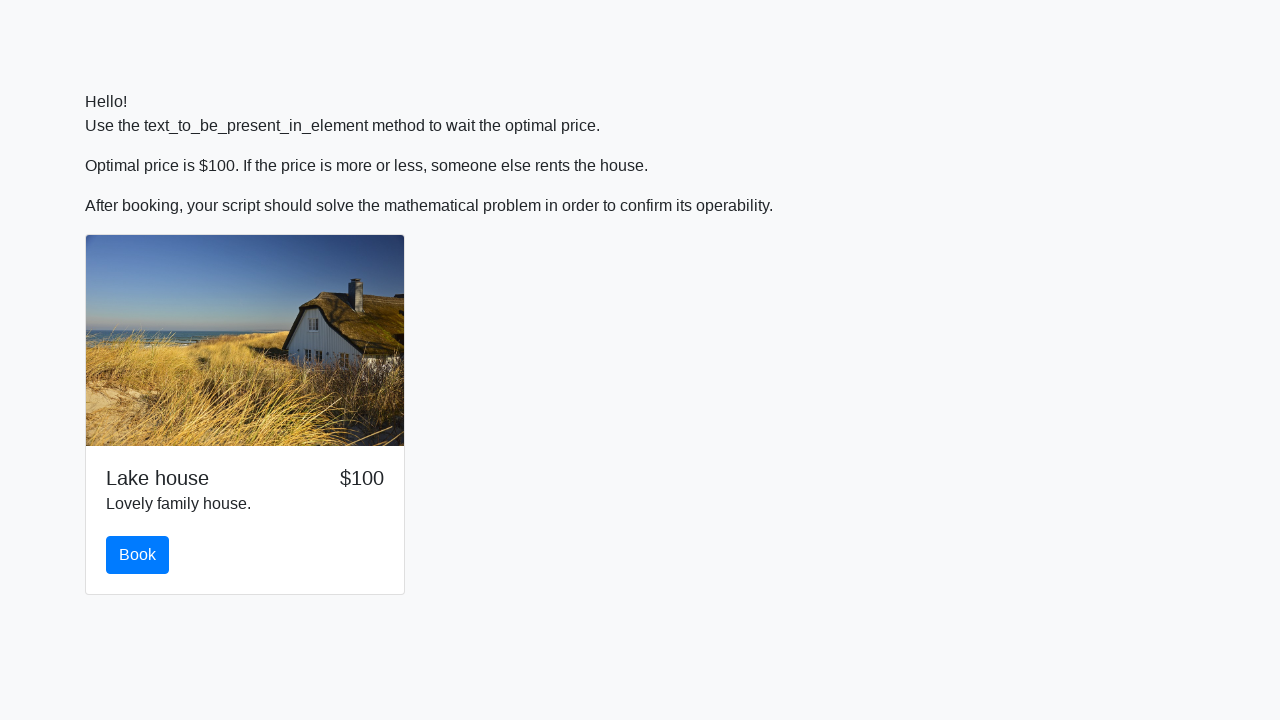

Clicked the Book button at (138, 555) on .btn
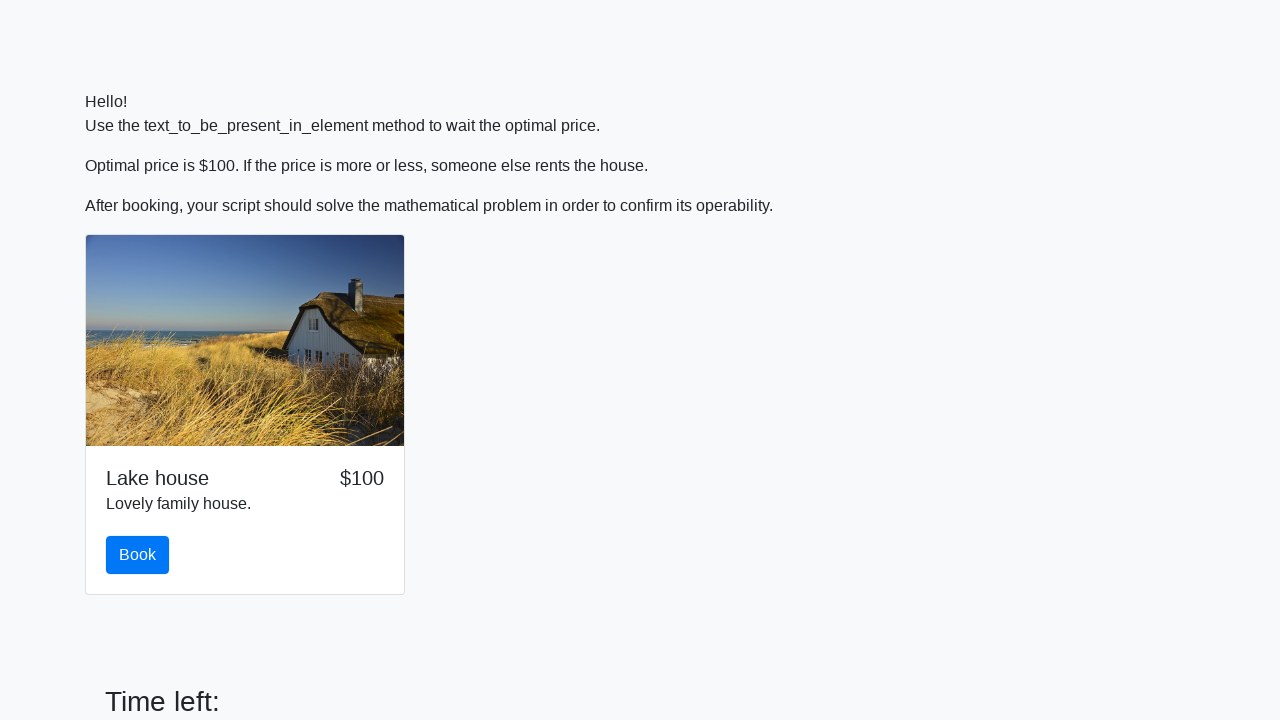

Retrieved number value for calculation: 793
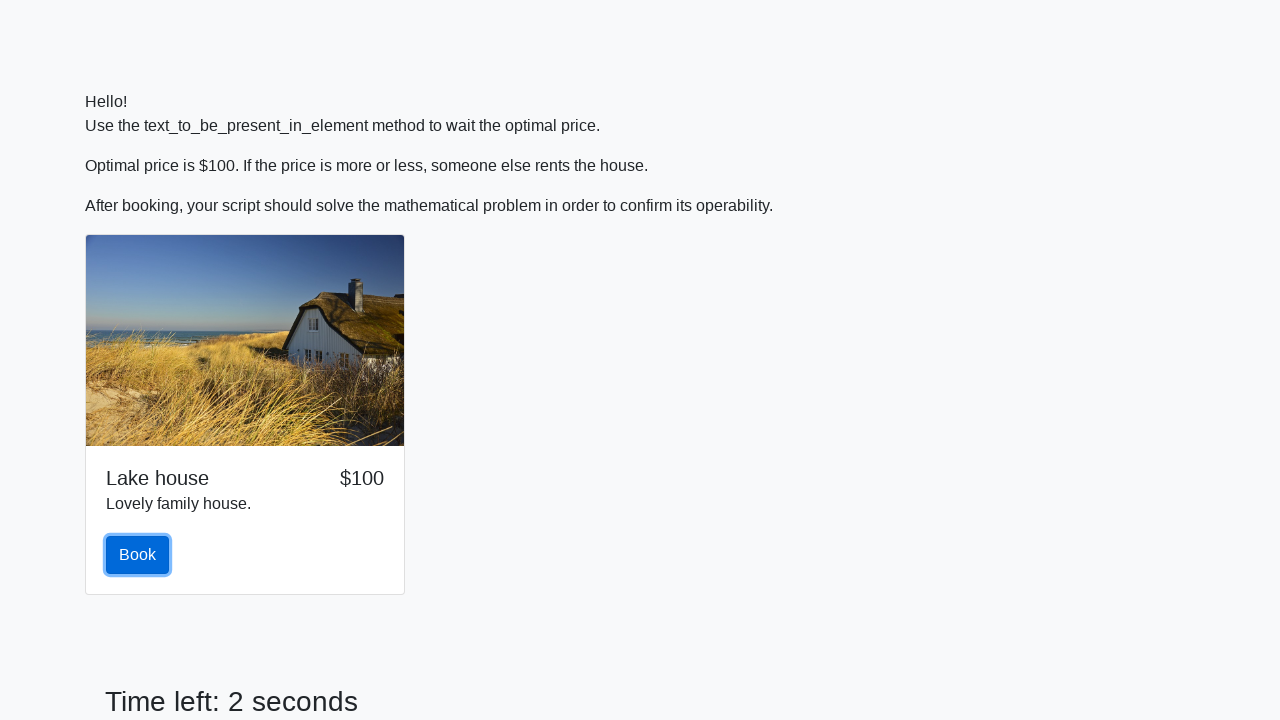

Calculated mathematical result: 2.452775430622338
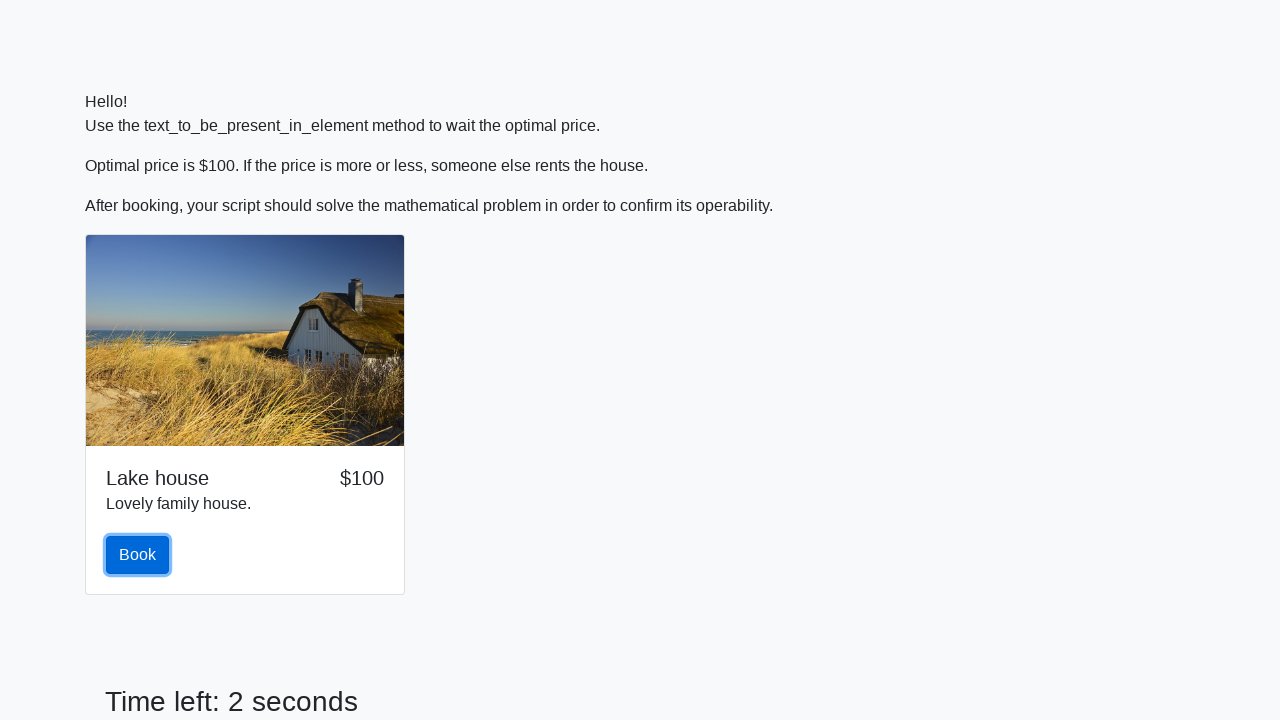

Filled answer field with calculated result on #answer
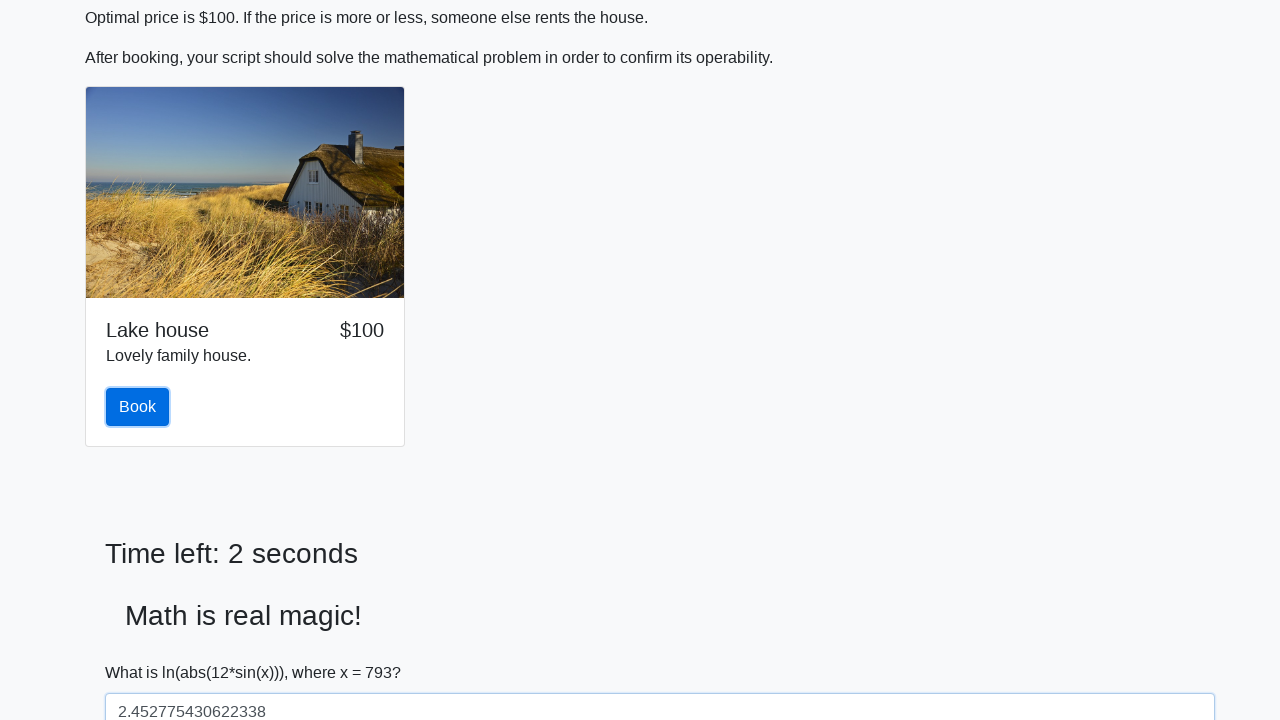

Submitted the mathematical solution at (143, 651) on #solve
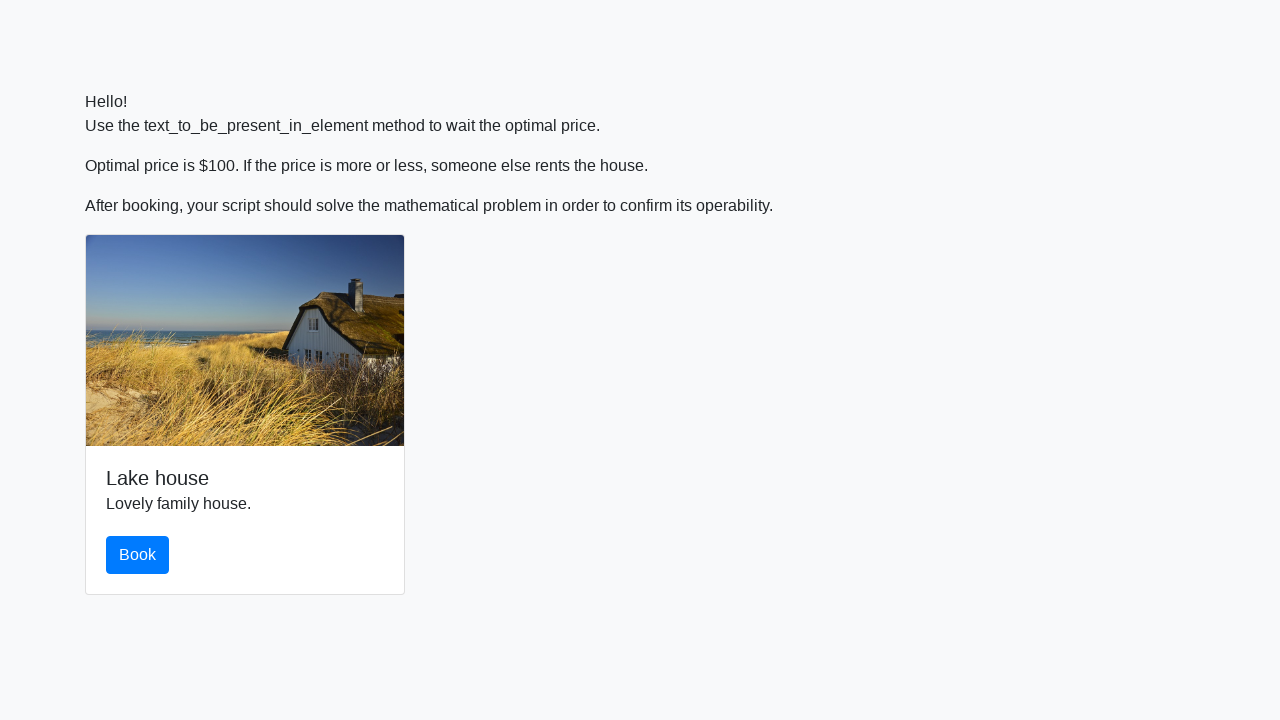

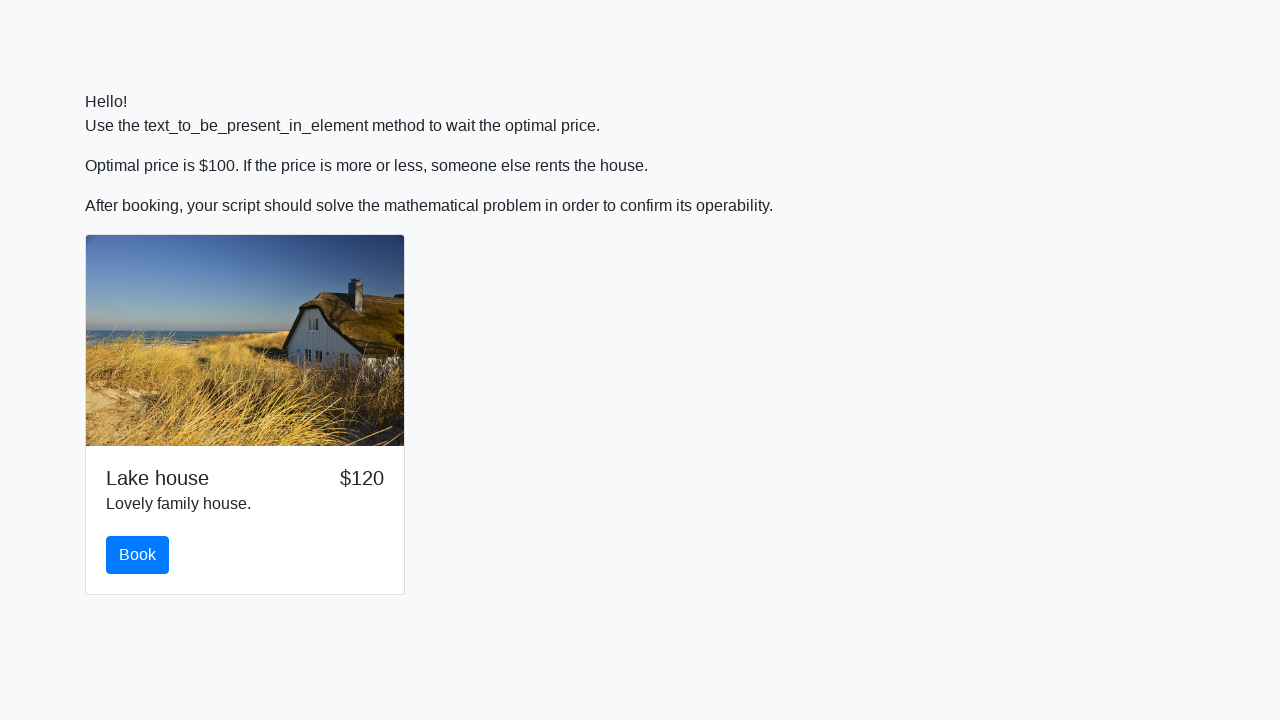